Navigates to the PFBI Institute website and verifies the page loads successfully. This is a basic browser launch test with no additional interactions.

Starting URL: https://pfbi.institute/

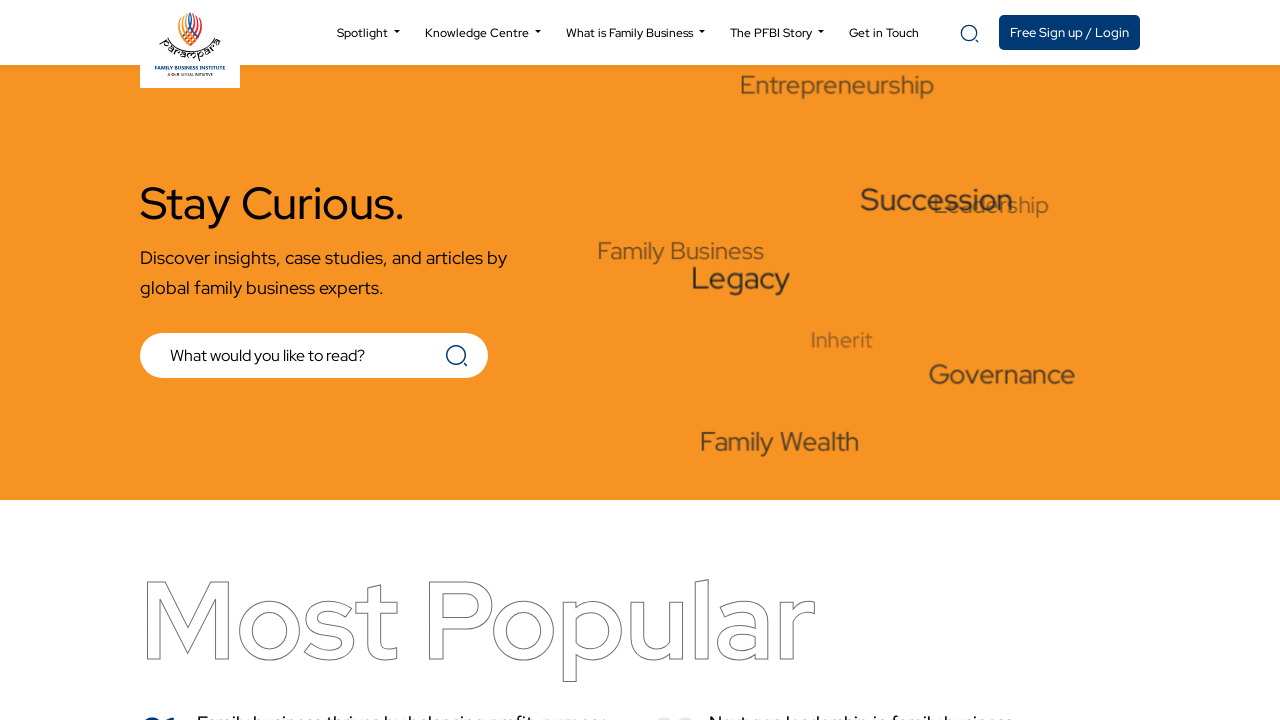

Waited for DOM content to load on PFBI Institute website
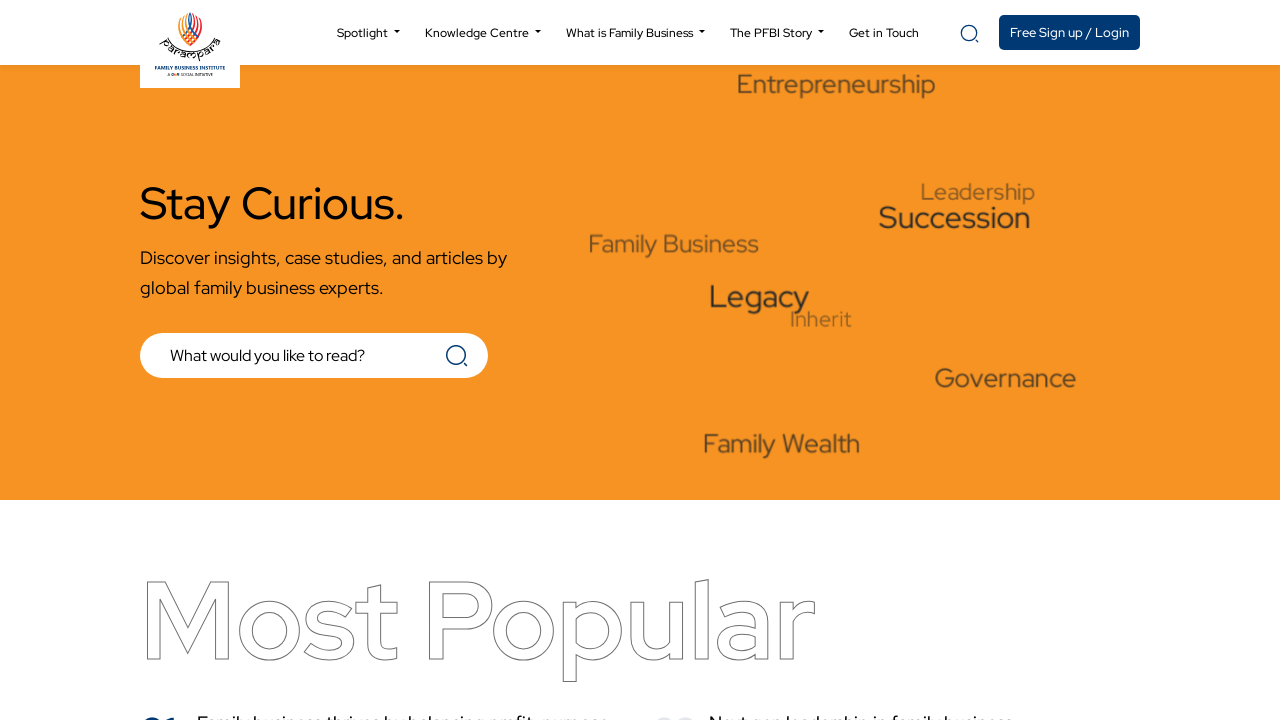

Verified page loaded successfully by confirming body element is present
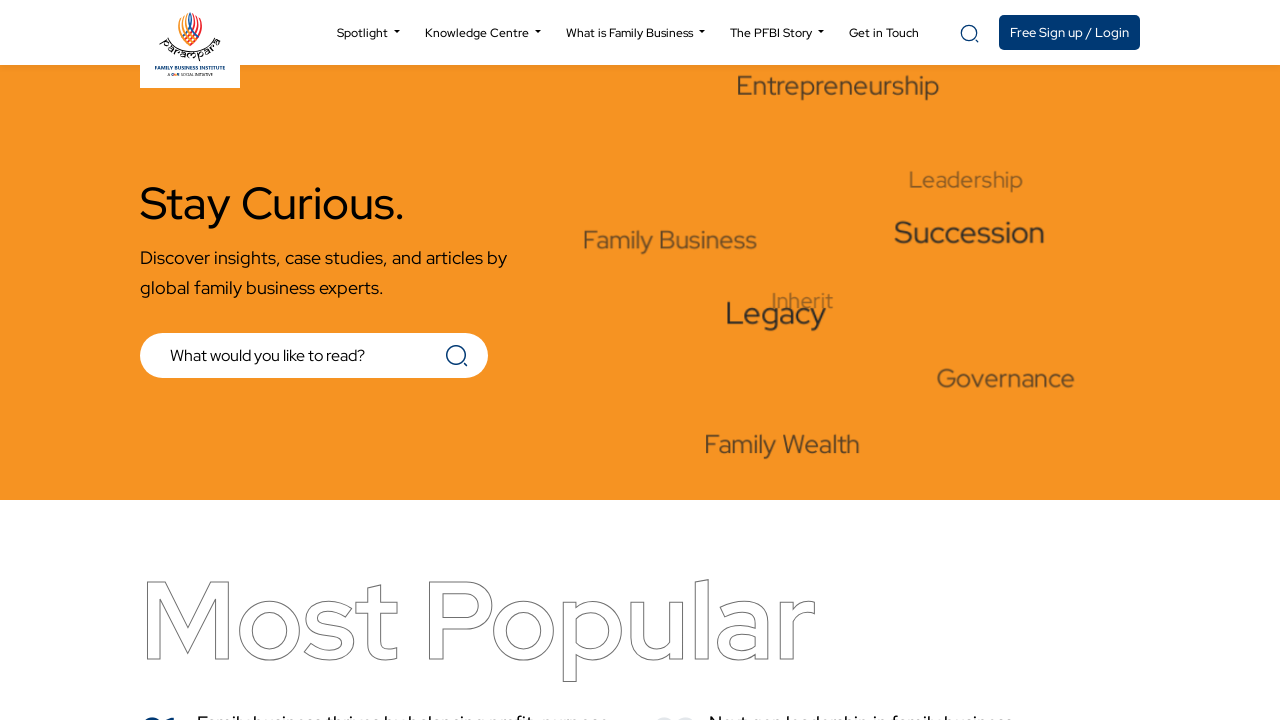

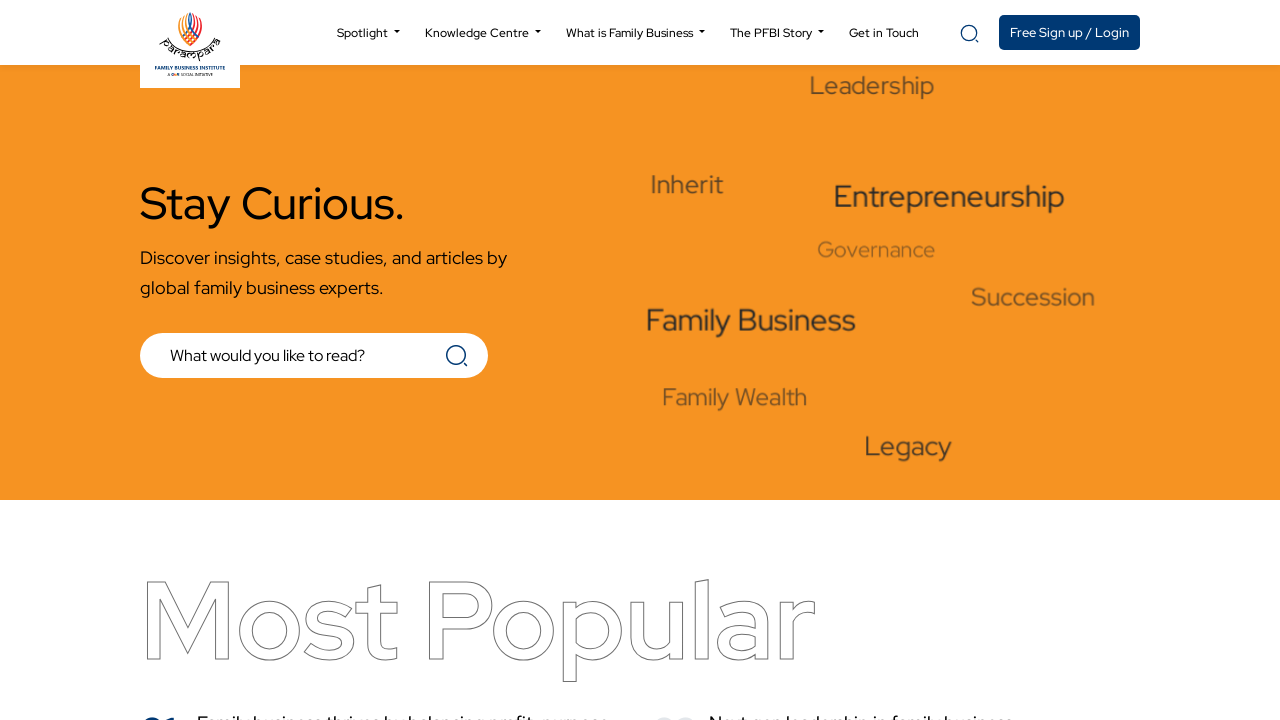